Tests contact form validation by clicking submit without filling fields, verifying error messages appear, then filling required fields and submitting

Starting URL: http://jupiter.cloud.planittesting.com

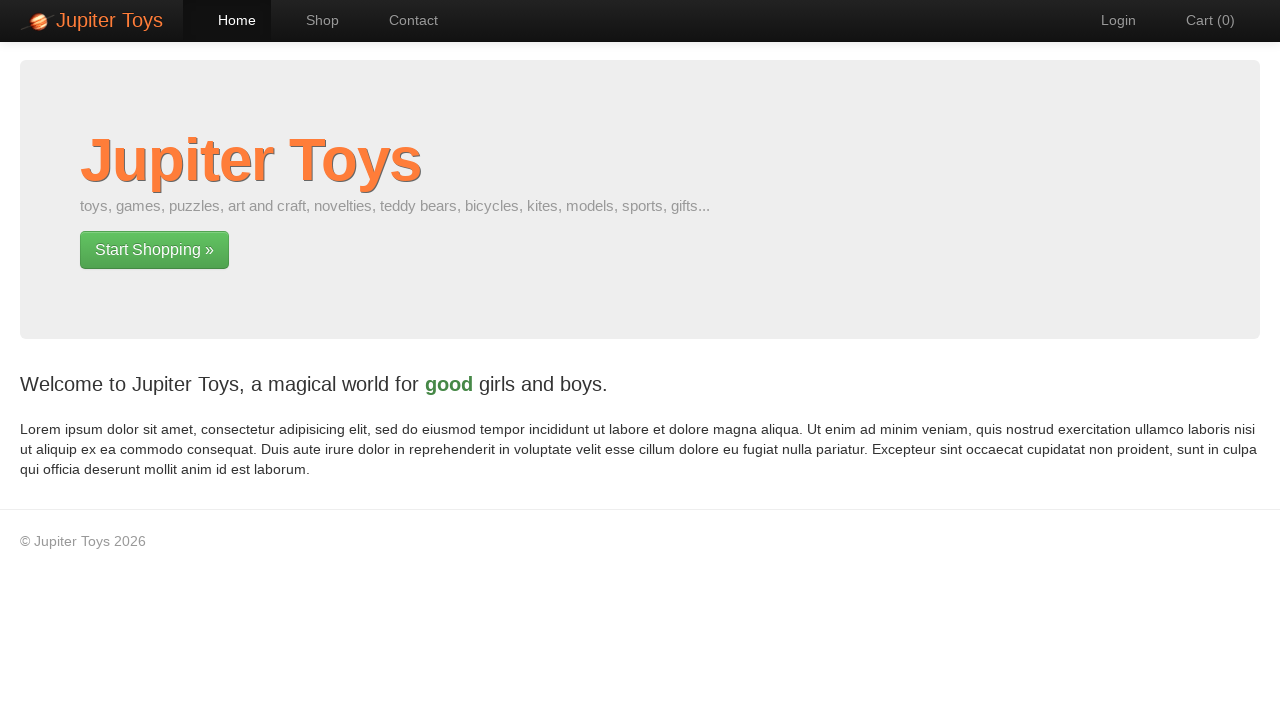

Clicked Contact navigation link at (404, 20) on xpath=//a[normalize-space()='Contact']
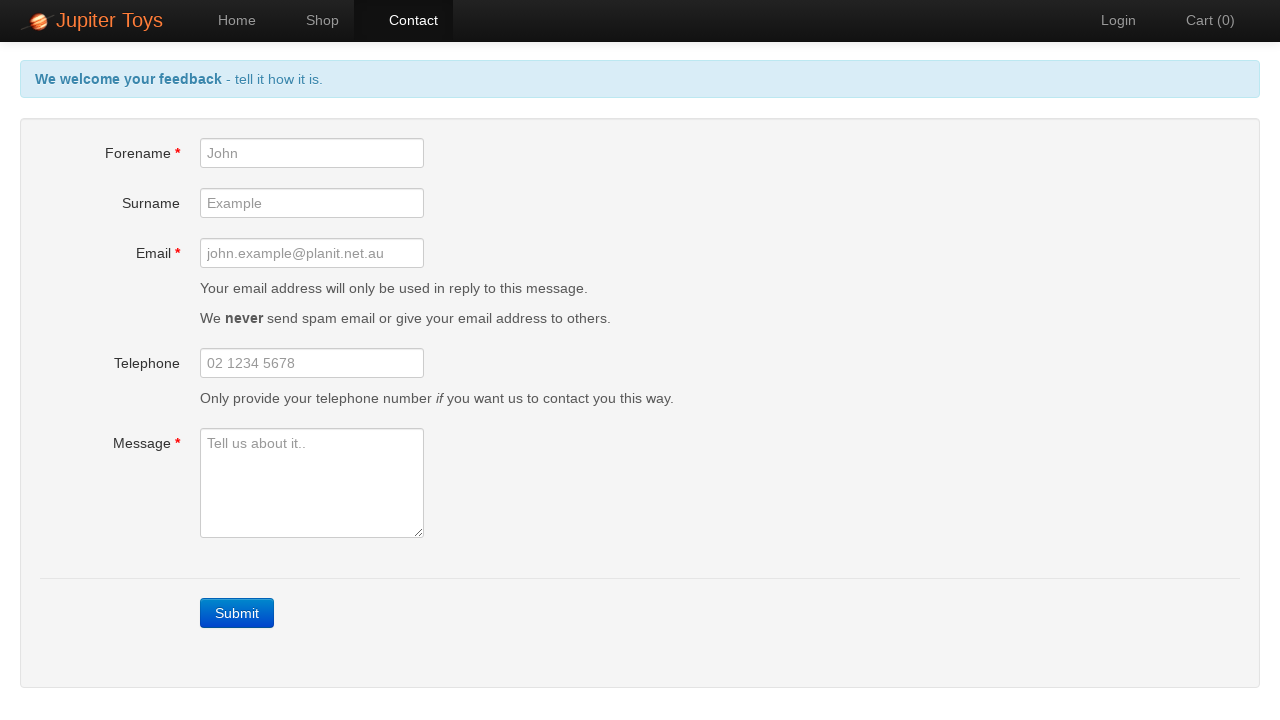

Clicked Submit button without filling required fields at (237, 613) on xpath=//a[normalize-space()='Submit']
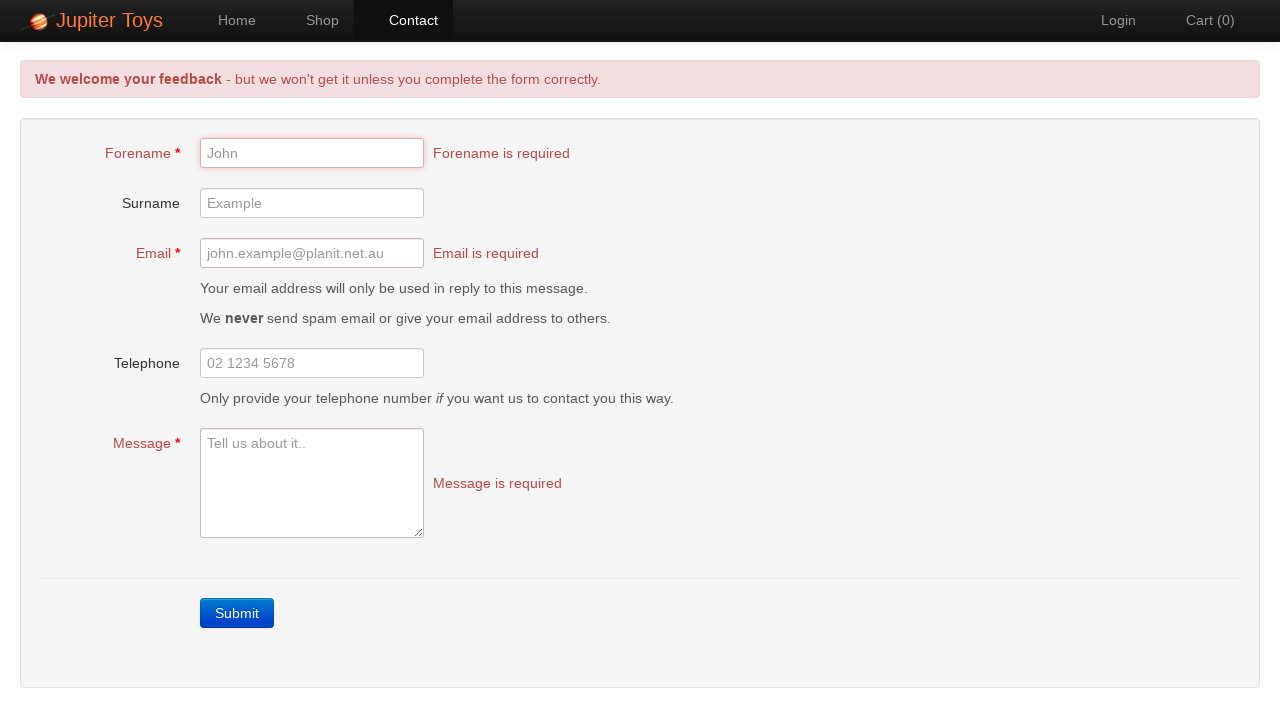

Forename error message appeared
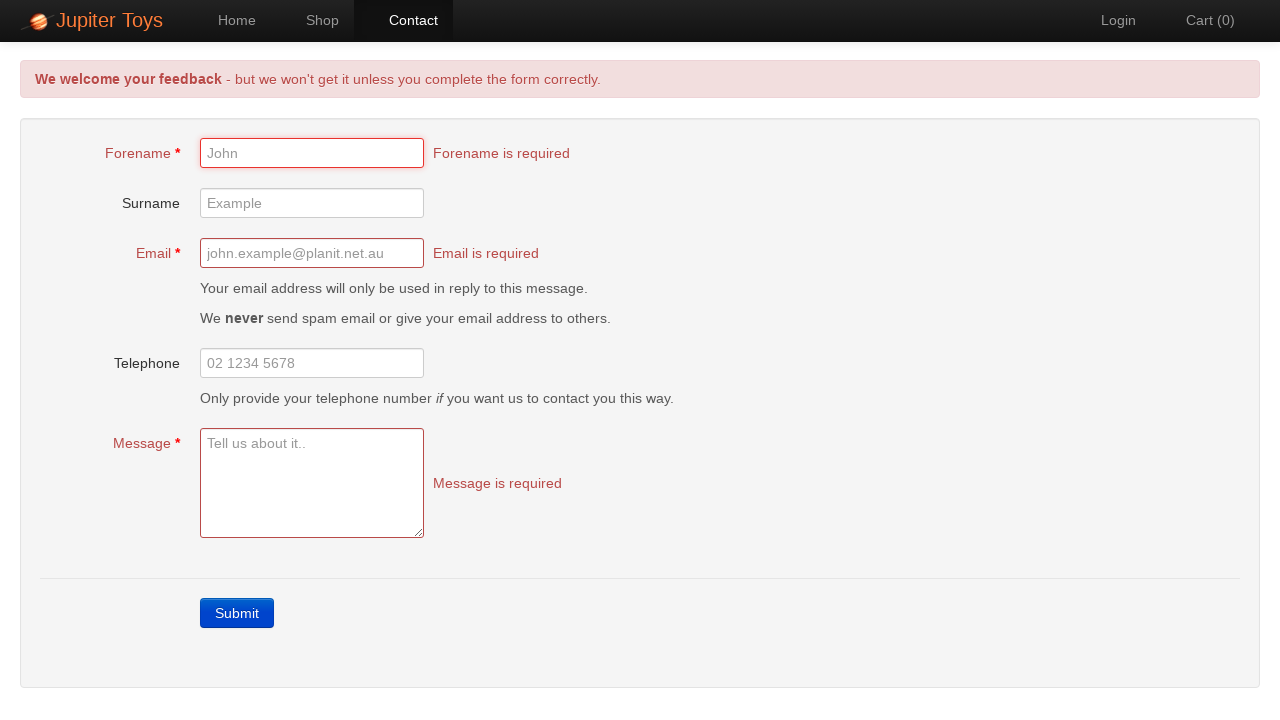

Email error message appeared
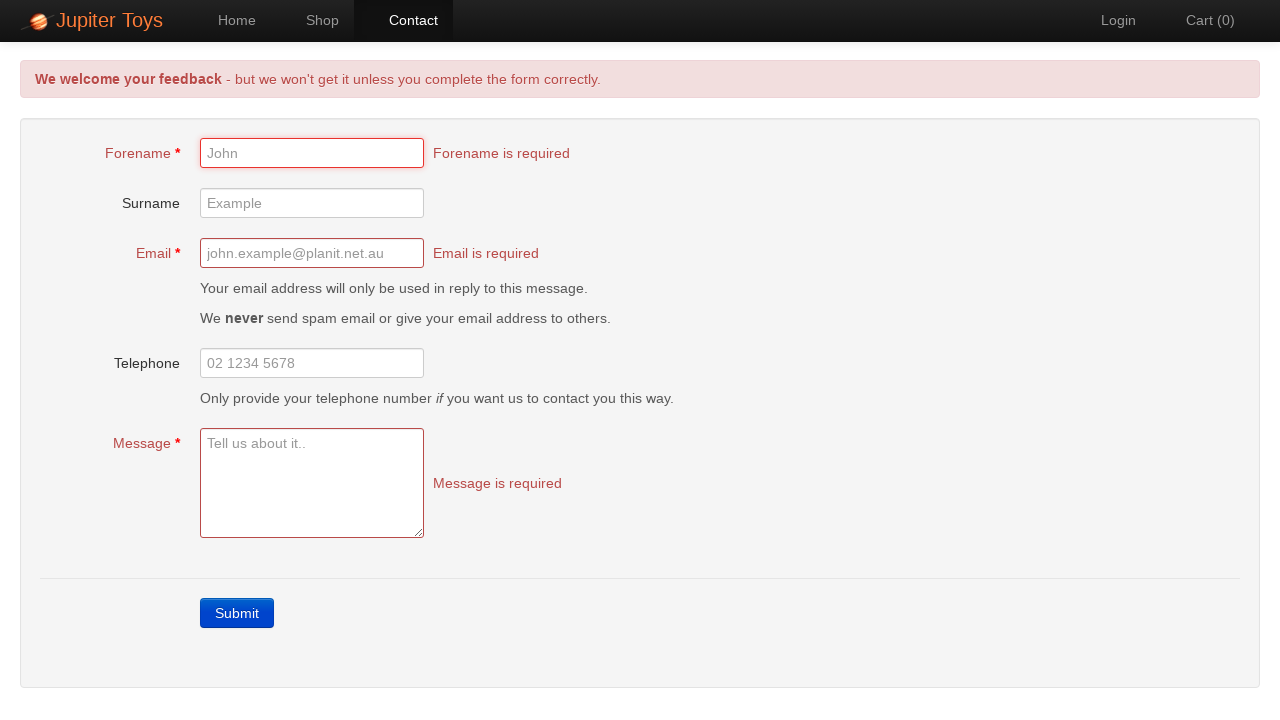

Message error message appeared
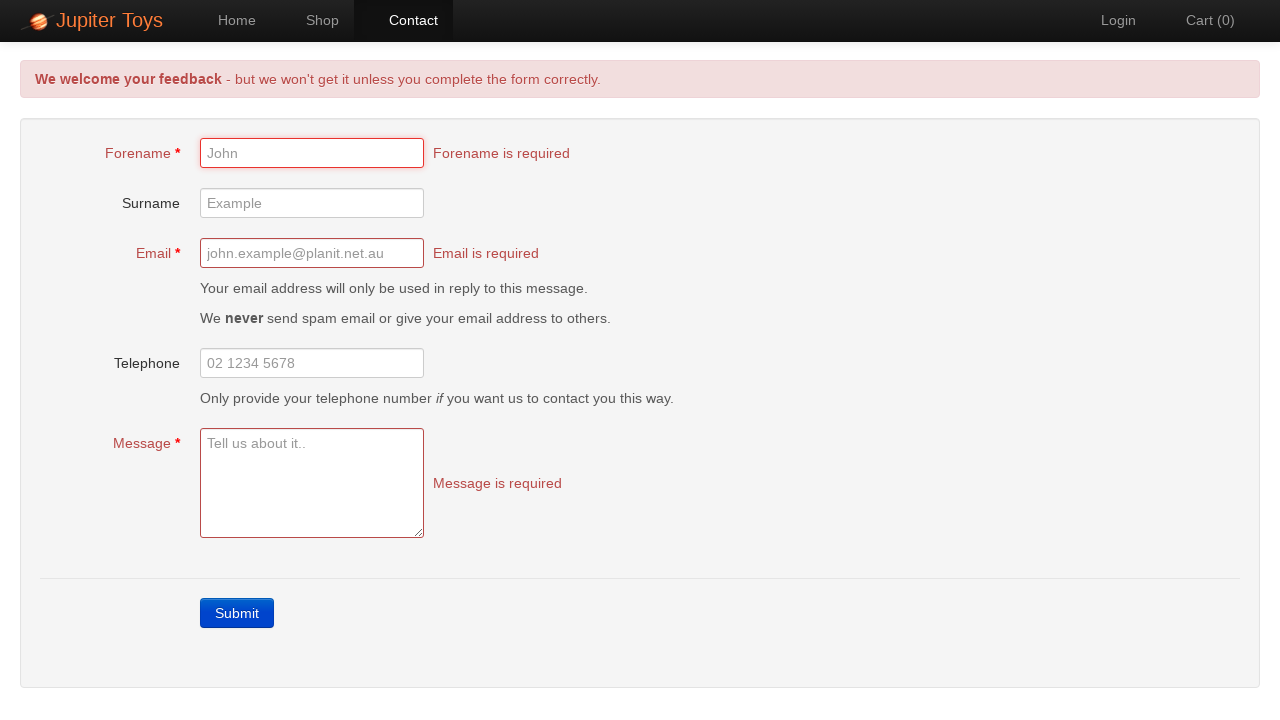

Filled forename field with 'Planit Testing' on //input[@id='forename']
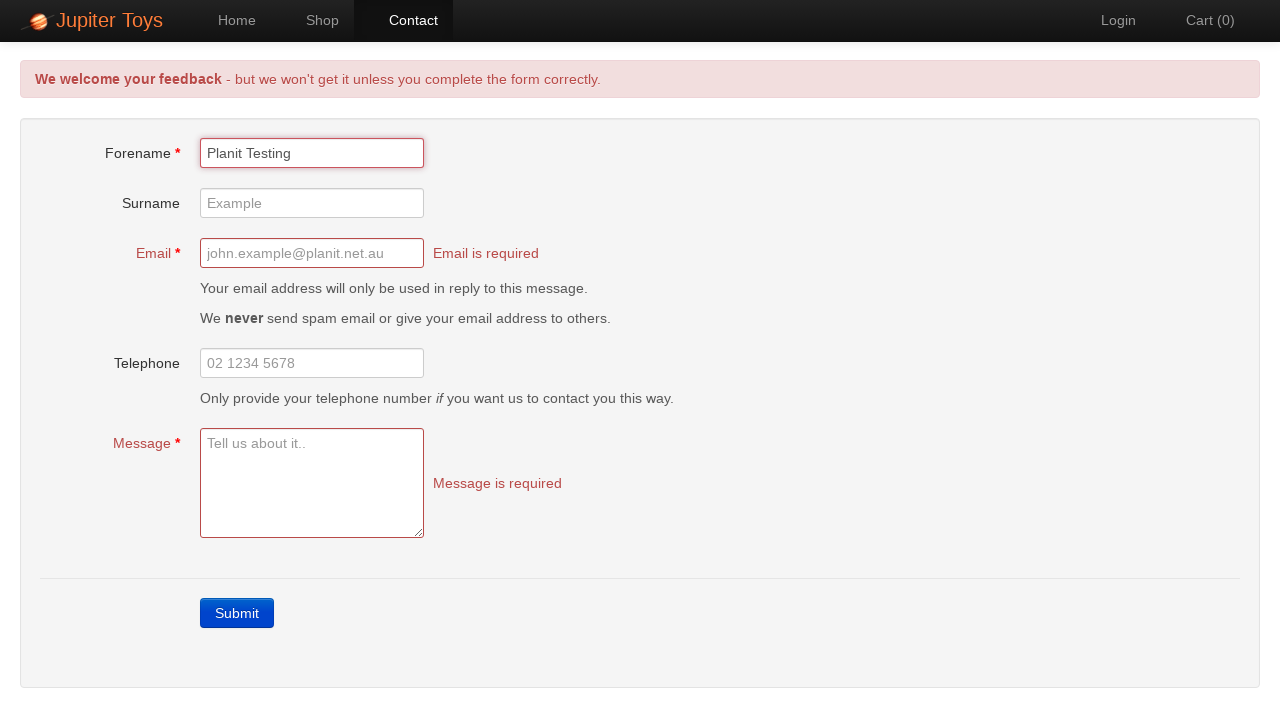

Filled email field with 'Automationdemo@gmail.com' on //input[@id='email']
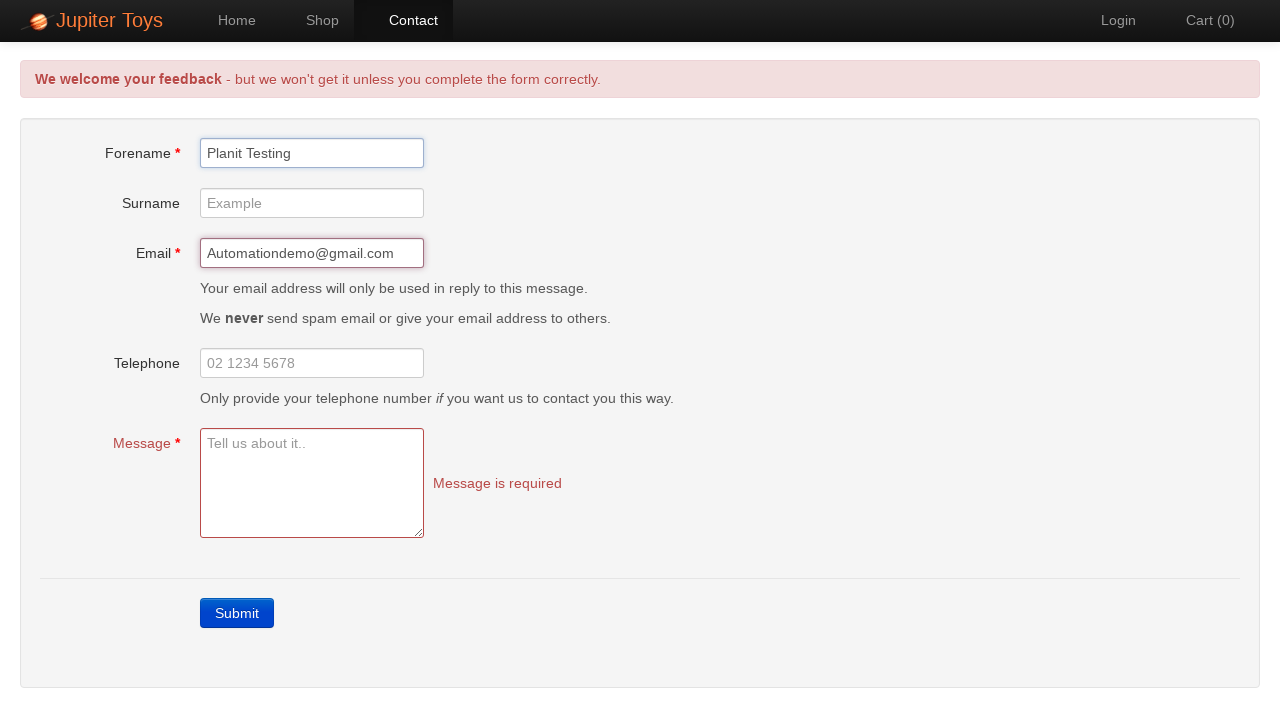

Filled message field with 'Welcome to Automation World' on //textarea[@id='message']
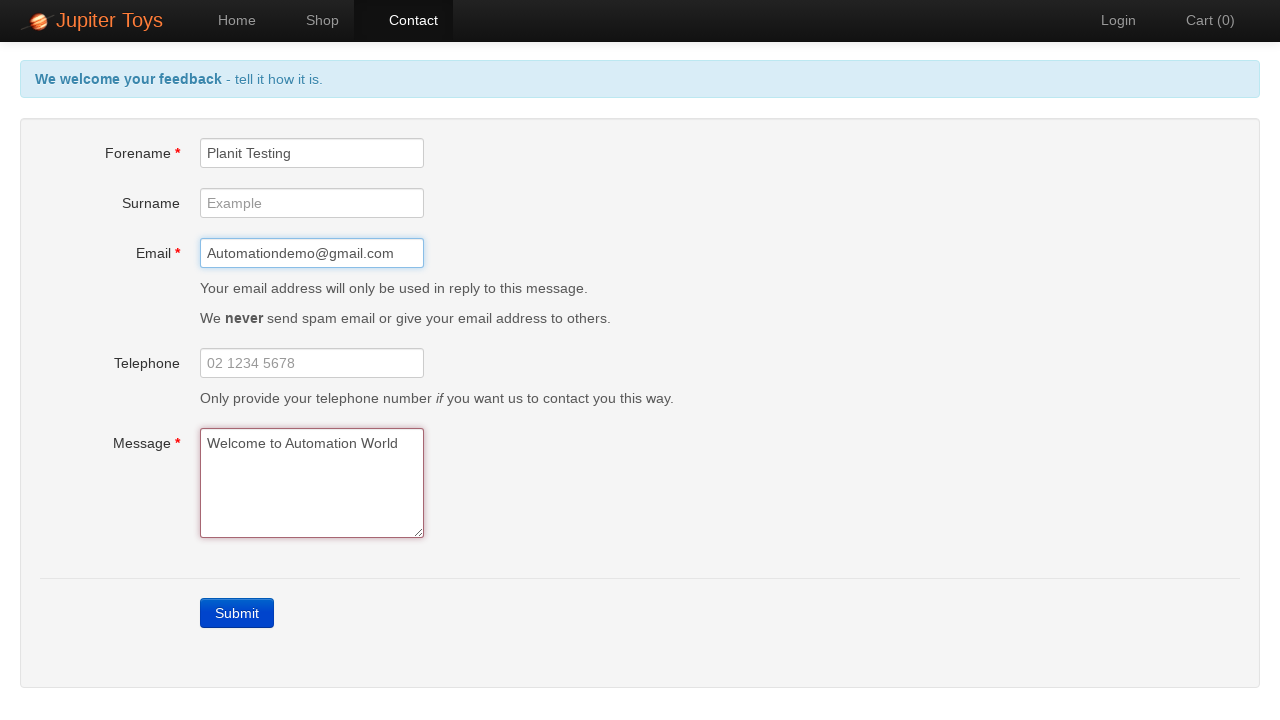

Clicked Submit button after filling all required fields at (237, 613) on xpath=//a[normalize-space()='Submit']
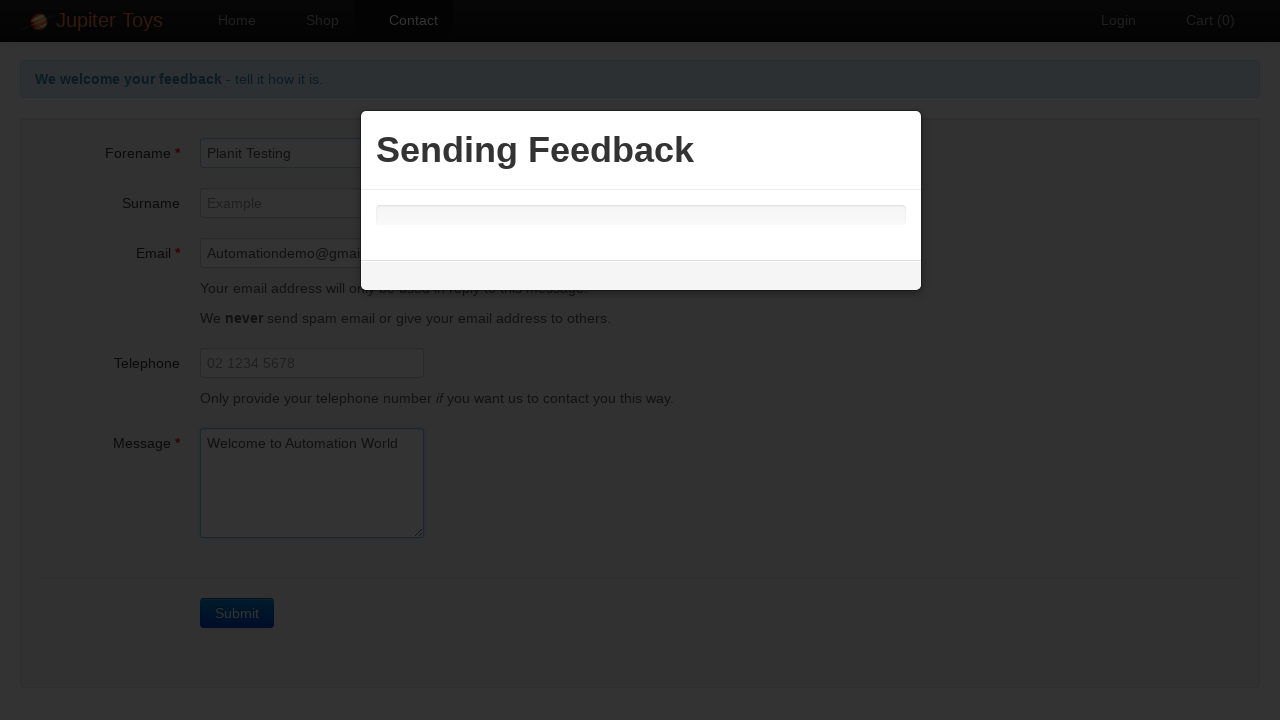

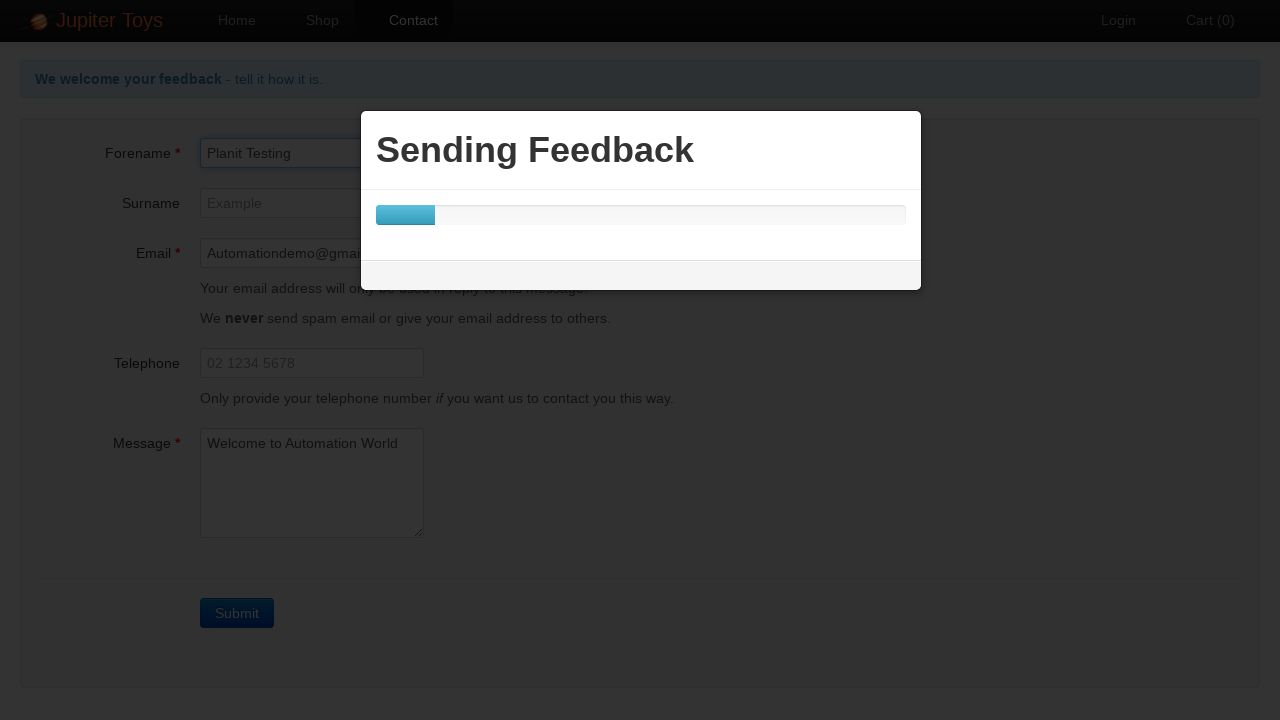